Tests confirm alert by entering a name and accepting the confirmation dialog

Starting URL: https://rahulshettyacademy.com/AutomationPractice/

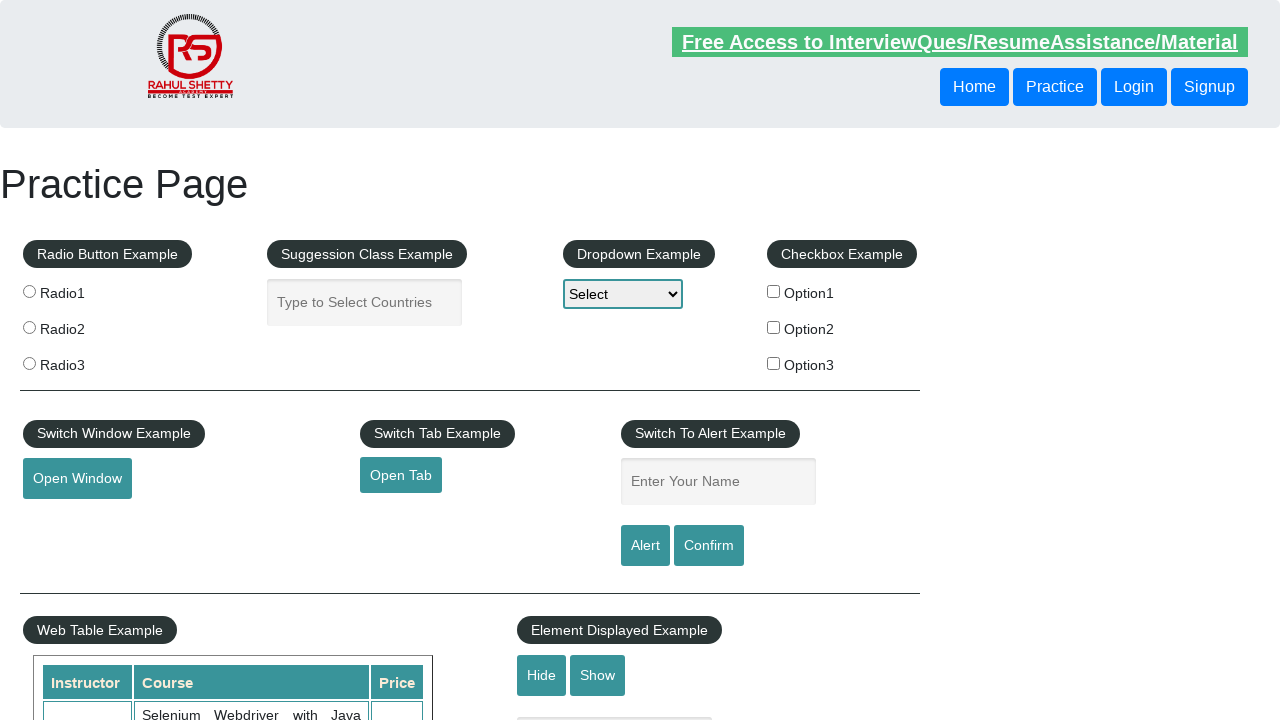

Filled name input field with 'Lookman' on //input[@name='enter-name']
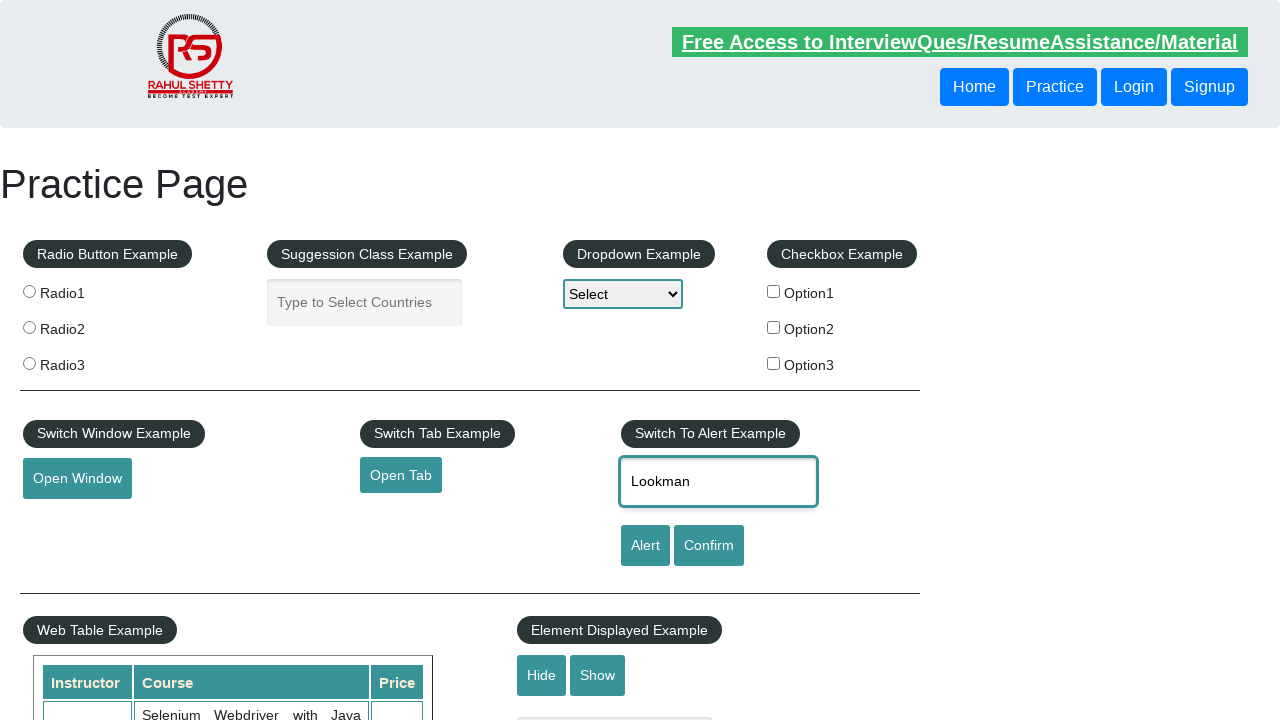

Set up dialog handler to accept confirmation
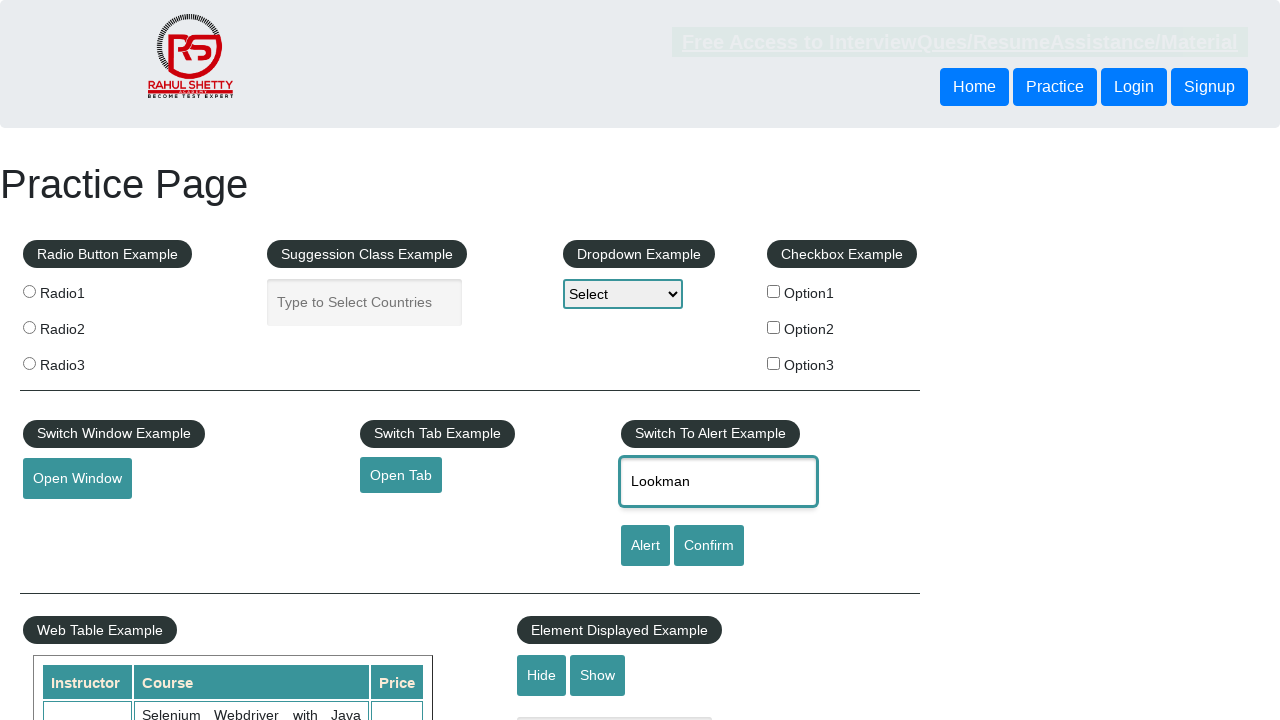

Clicked confirm button to trigger alert dialog at (709, 546) on #confirmbtn
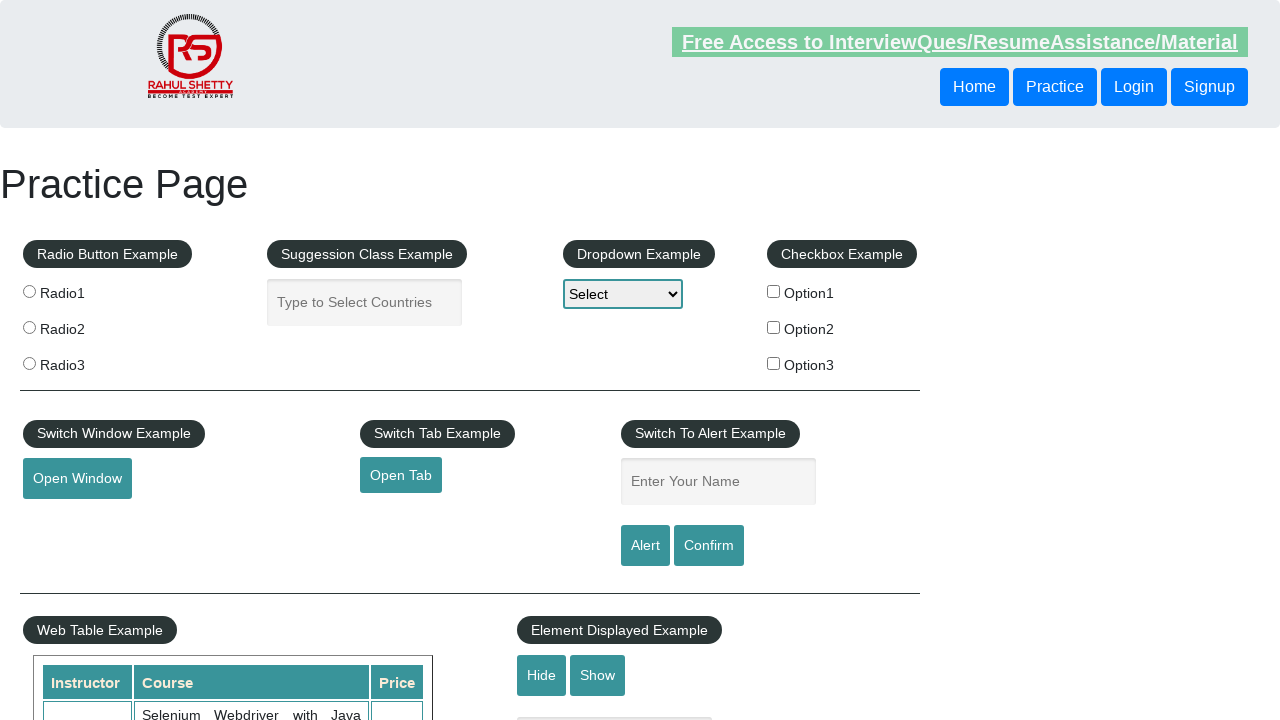

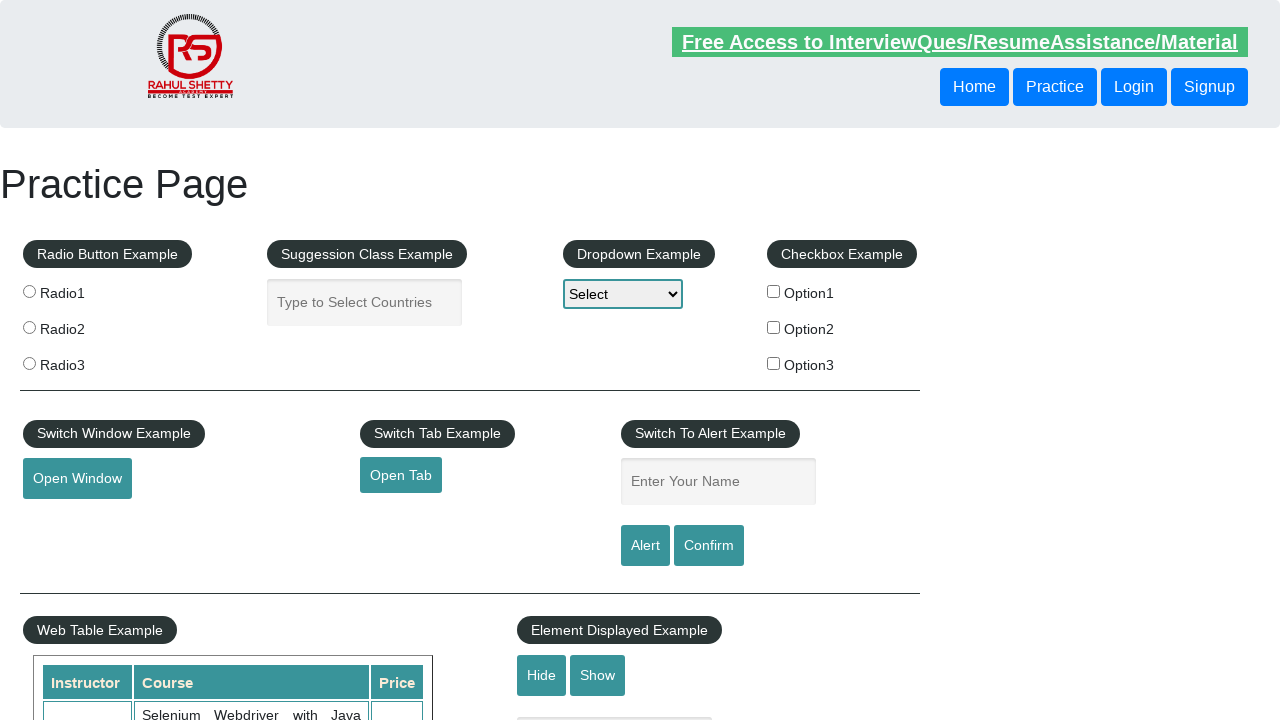